Simple navigation test that visits the Effective Mobile website homepage

Starting URL: https://effective-mobile.ru/

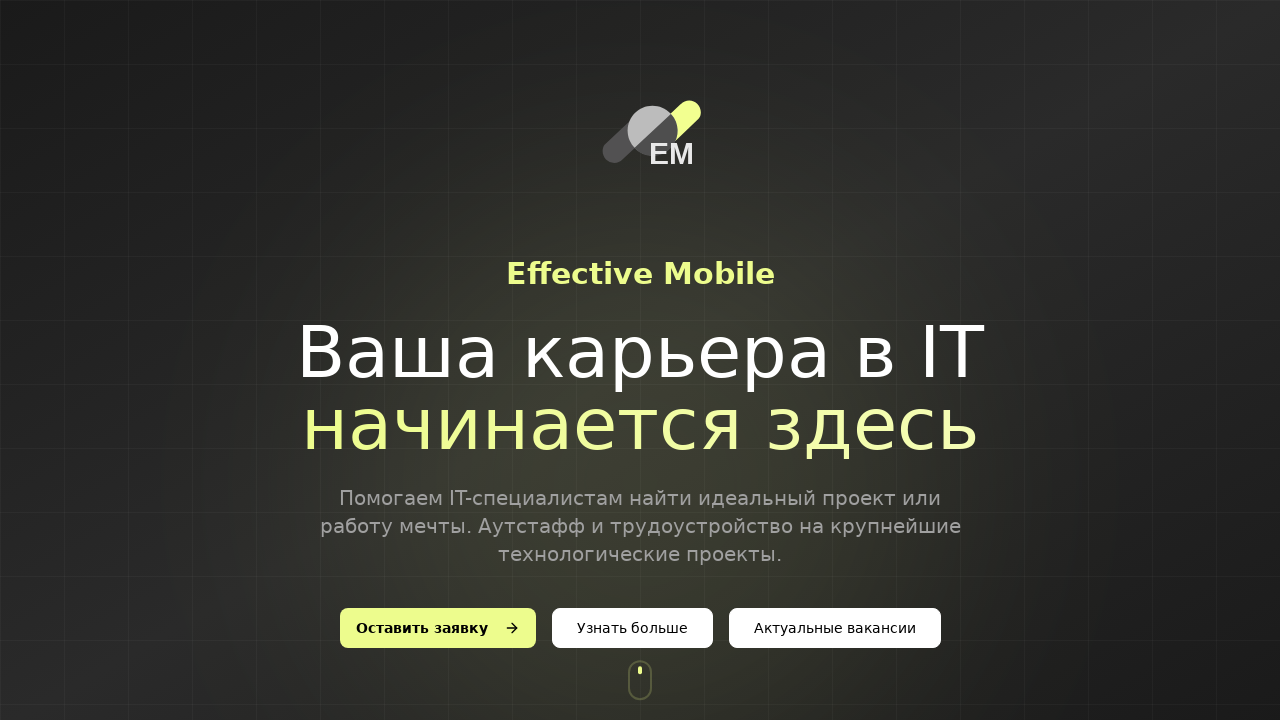

Waited for Effective Mobile homepage to load with networkidle state
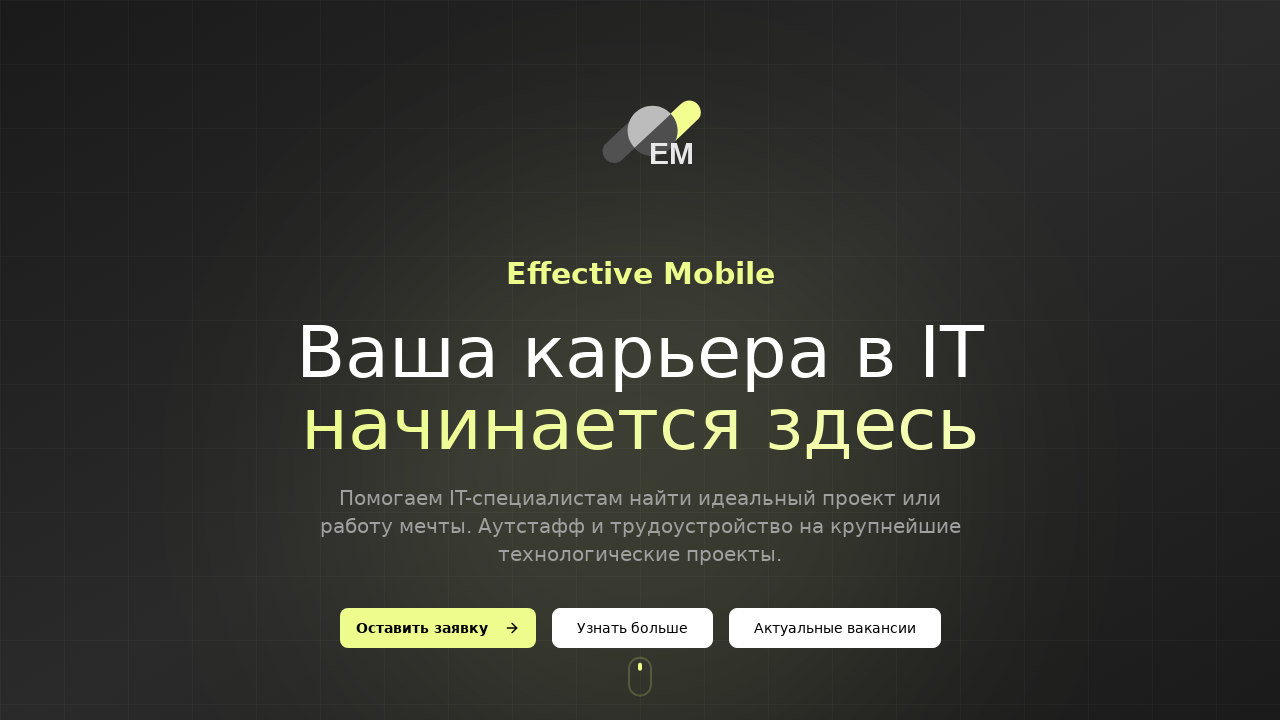

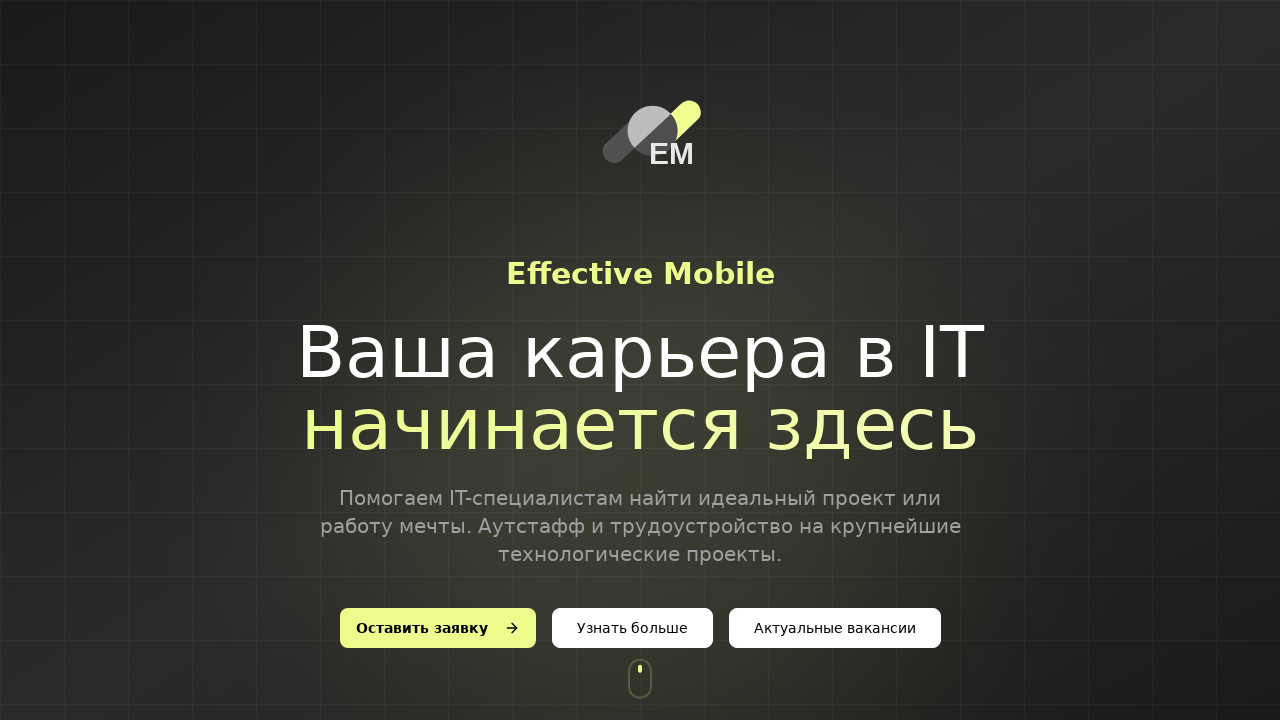